Tests form submission with name and date fields, verifying successful validation with date 31/08/2004

Starting URL: https://elenarivero.github.io/ejercicio3/index.html

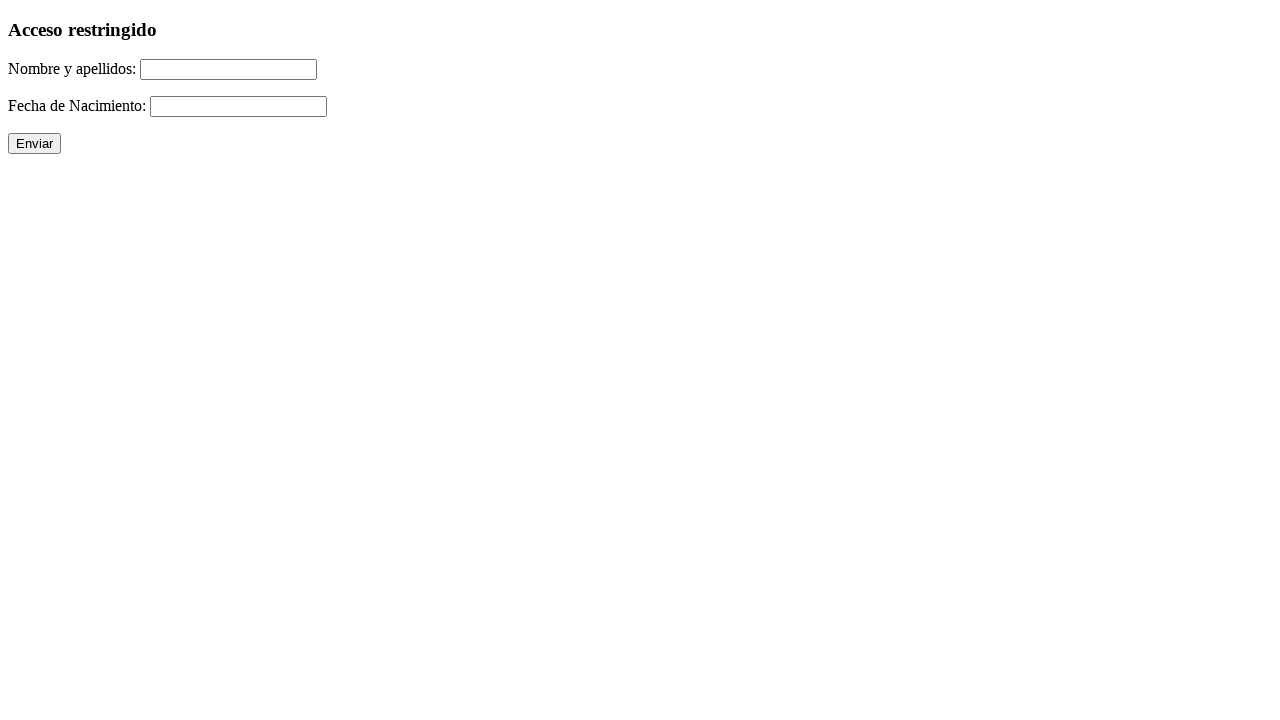

Filled name field with 'Amaro Suarez' on #nomap
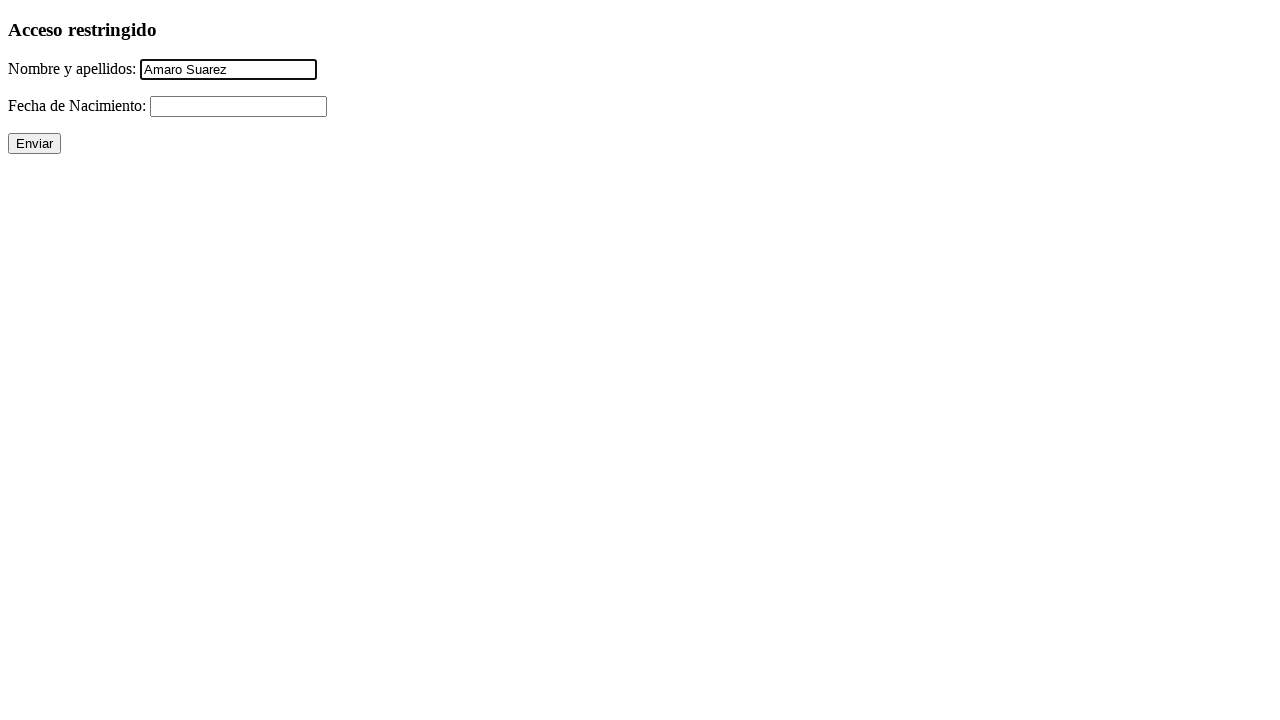

Filled date field with '31/08/2004' on #fecha
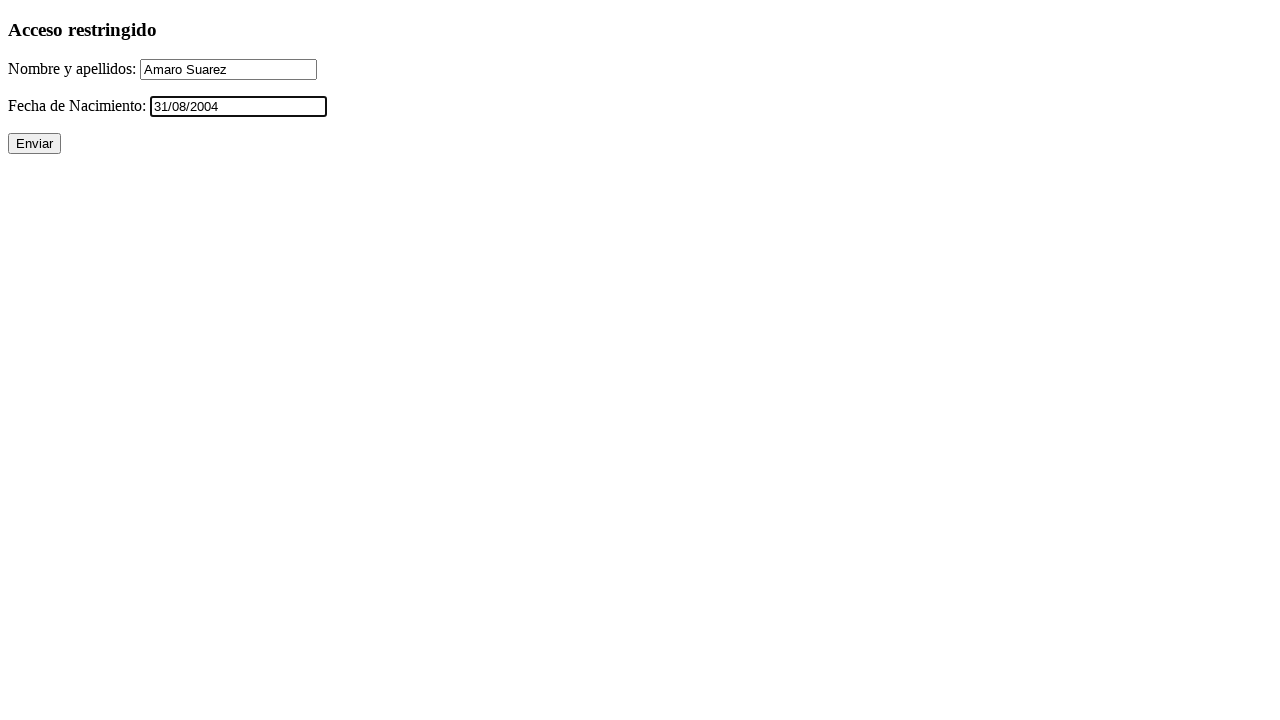

Clicked form submit button at (34, 144) on xpath=//p/input[@type='submit']
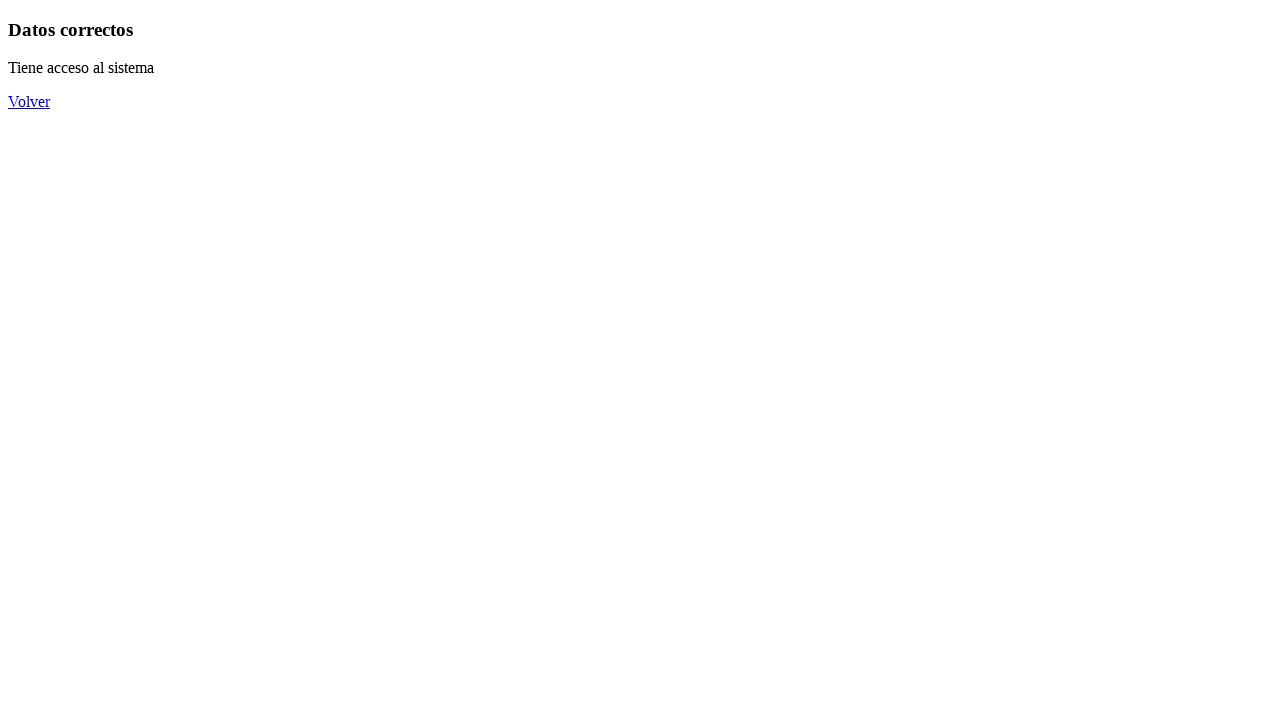

Form validation completed and result heading appeared
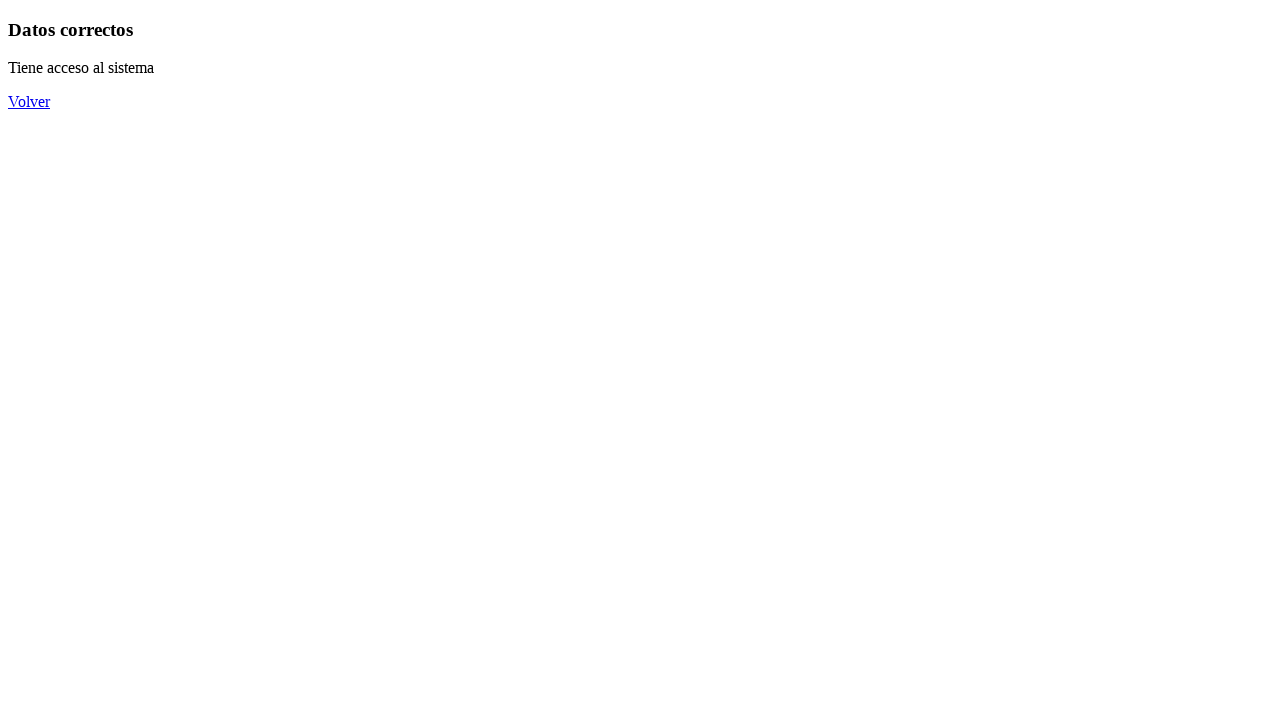

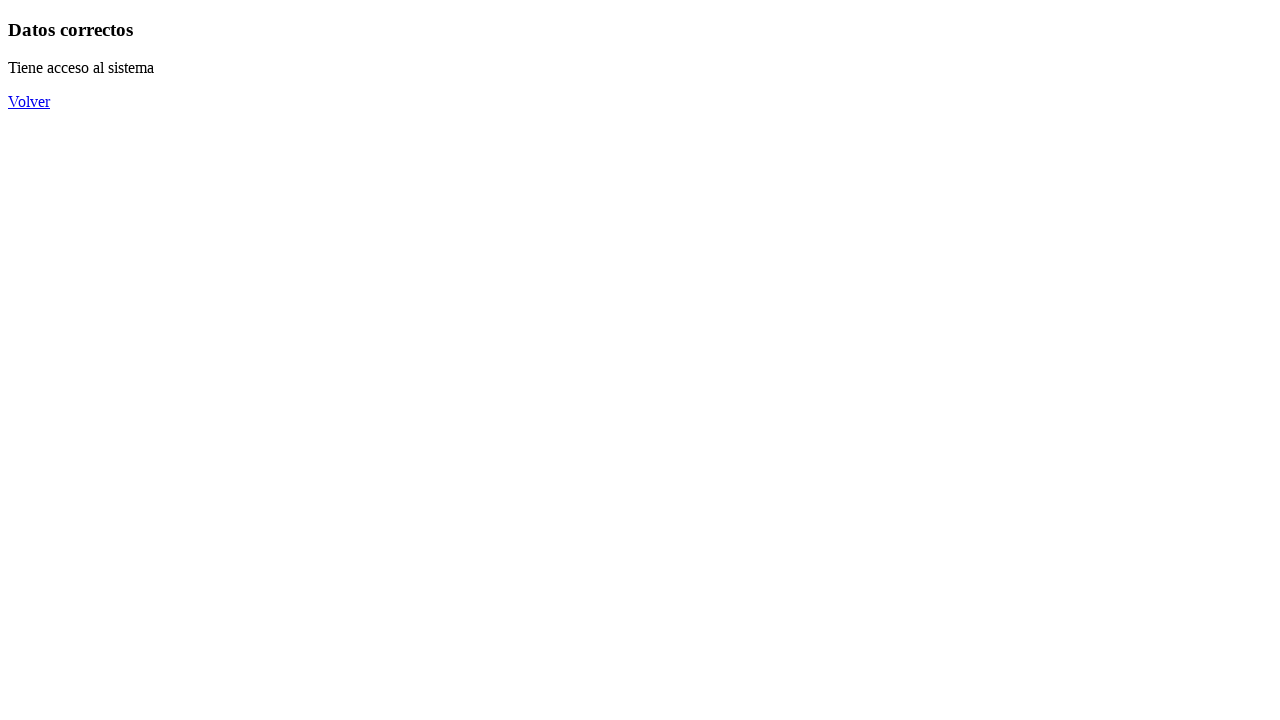